Navigates to the Form Authentication page and verifies the page title

Starting URL: https://the-internet.herokuapp.com

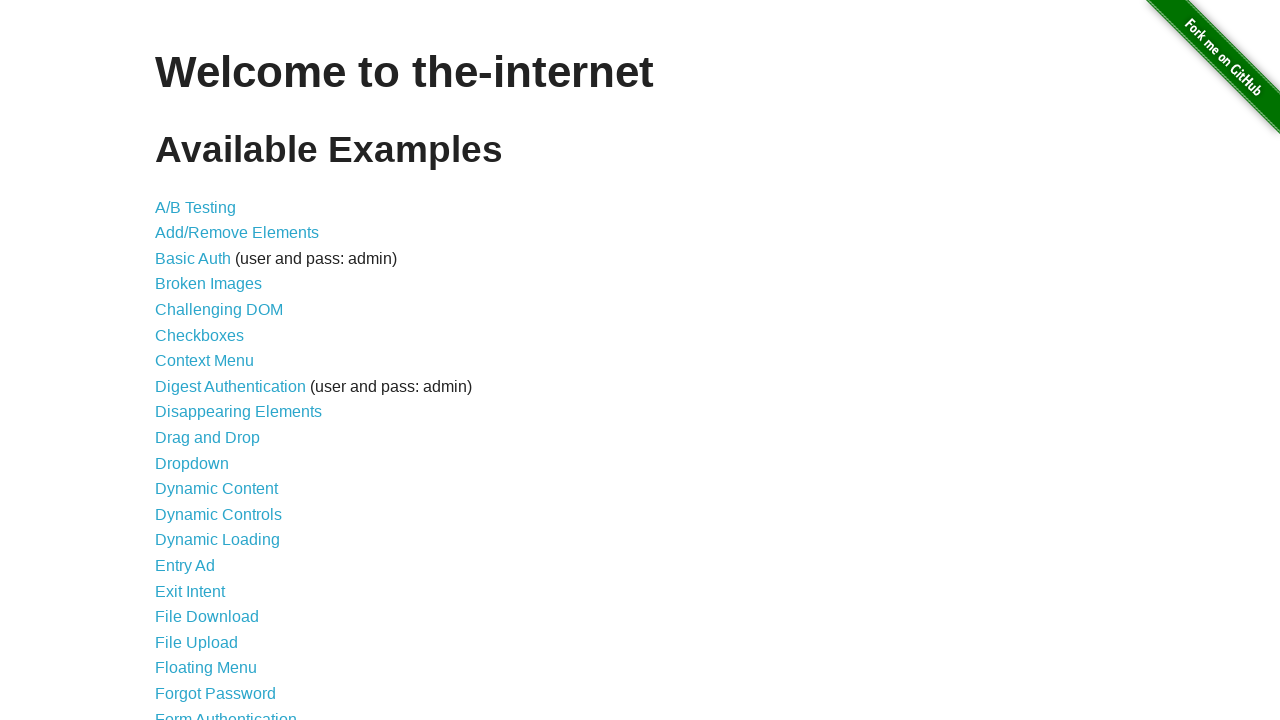

Clicked on Form Authentication link at (226, 712) on xpath=//a[normalize-space()='Form Authentication']
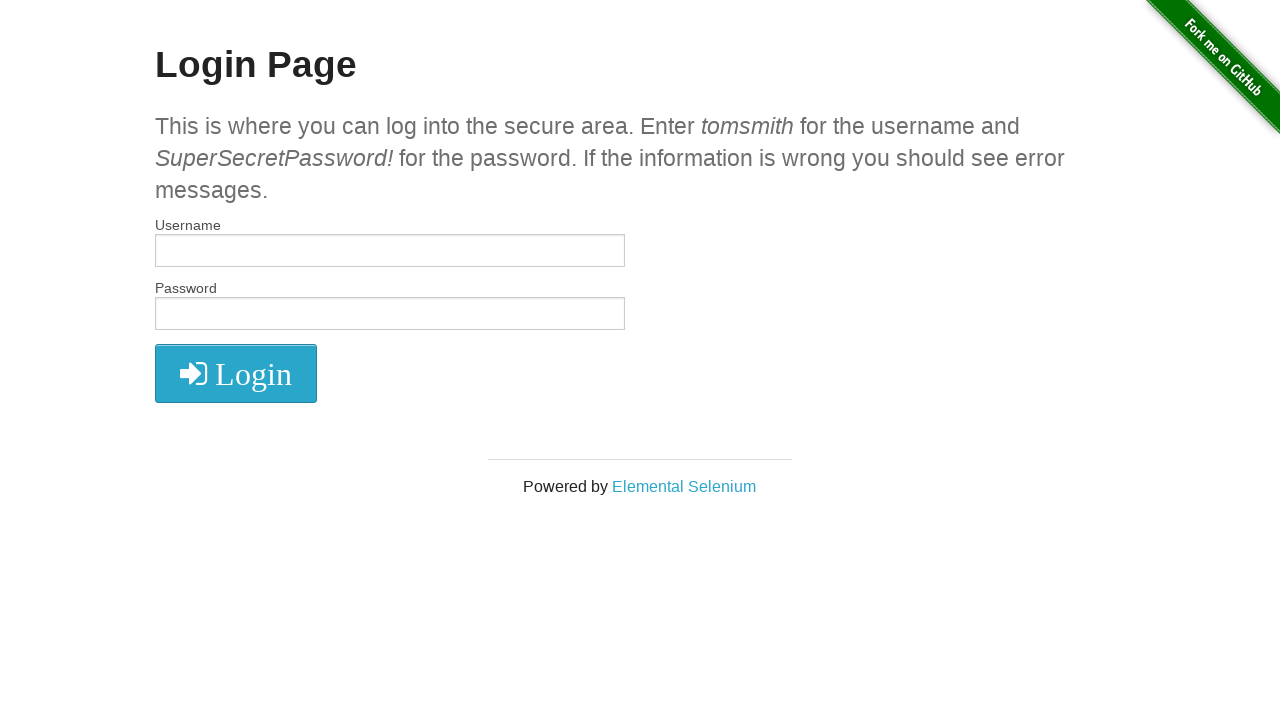

Form Authentication page loaded (domcontentloaded)
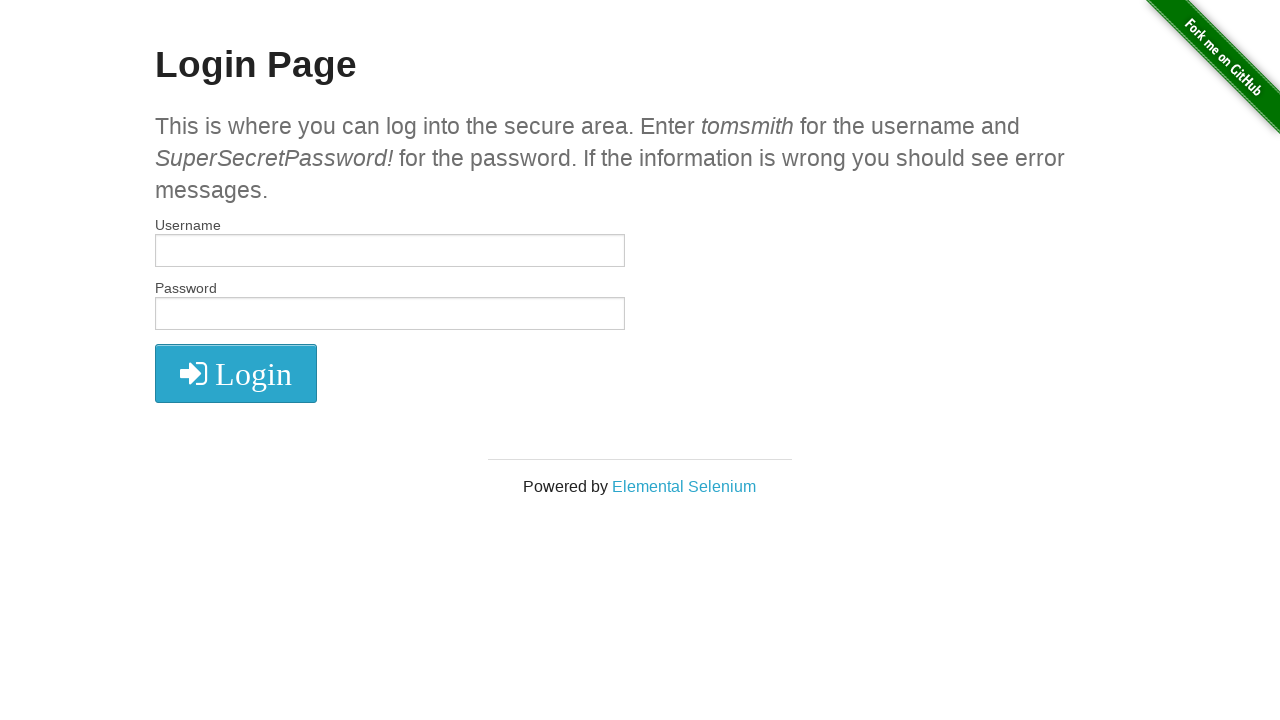

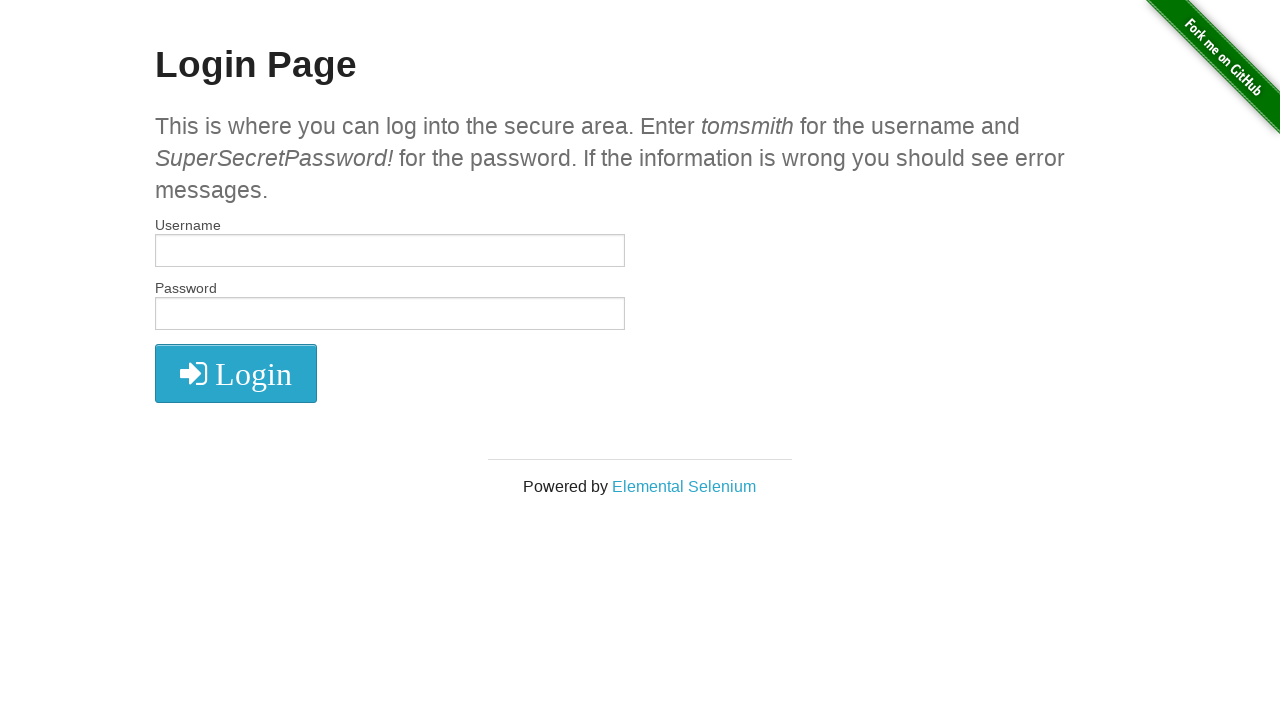